Tests an e-commerce vegetable shopping flow including searching for products, adding items to cart, applying a promo code, and completing checkout with country selection

Starting URL: https://rahulshettyacademy.com/seleniumPractise/#/

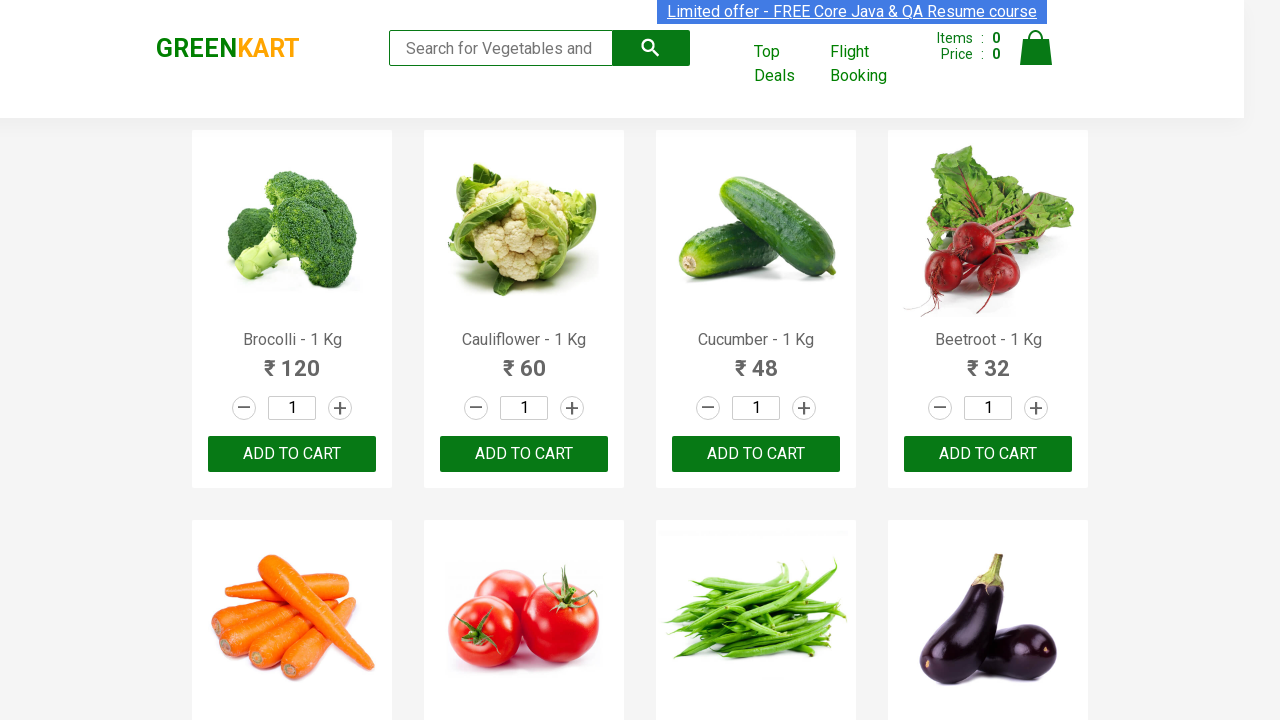

Filled search field with 'be' to filter vegetables on input[type='search']
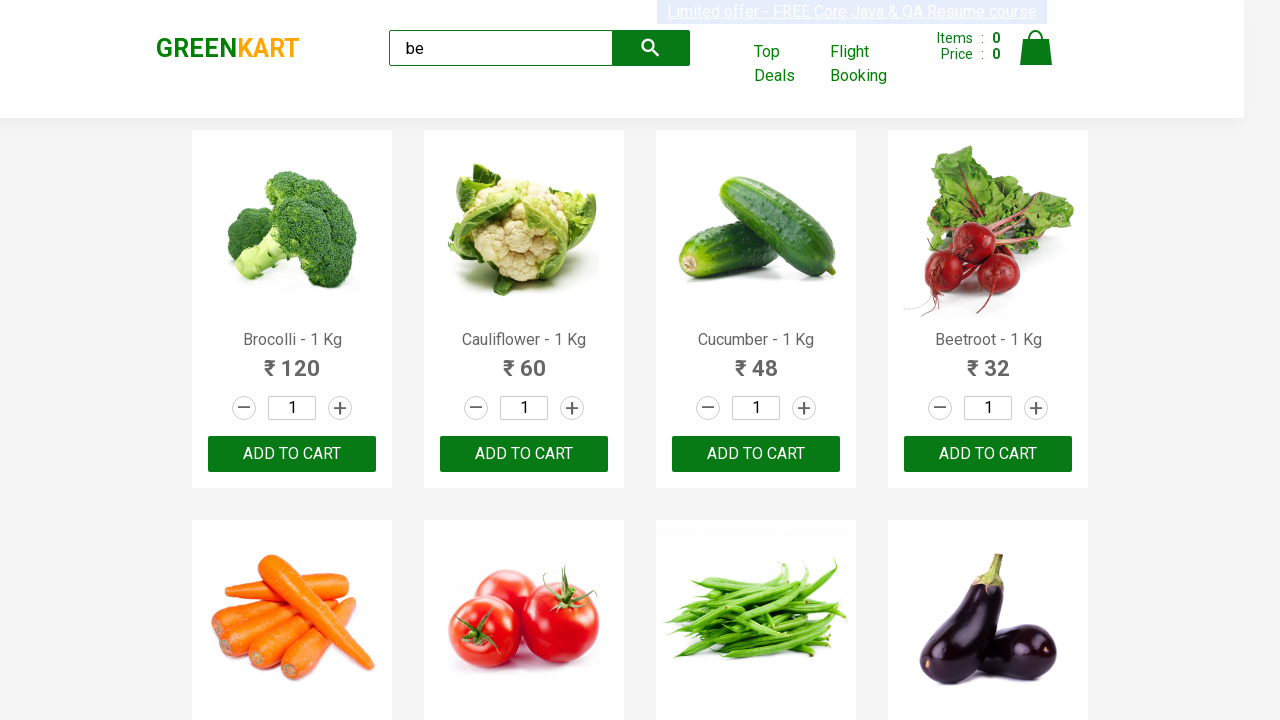

Search results loaded and product elements are visible
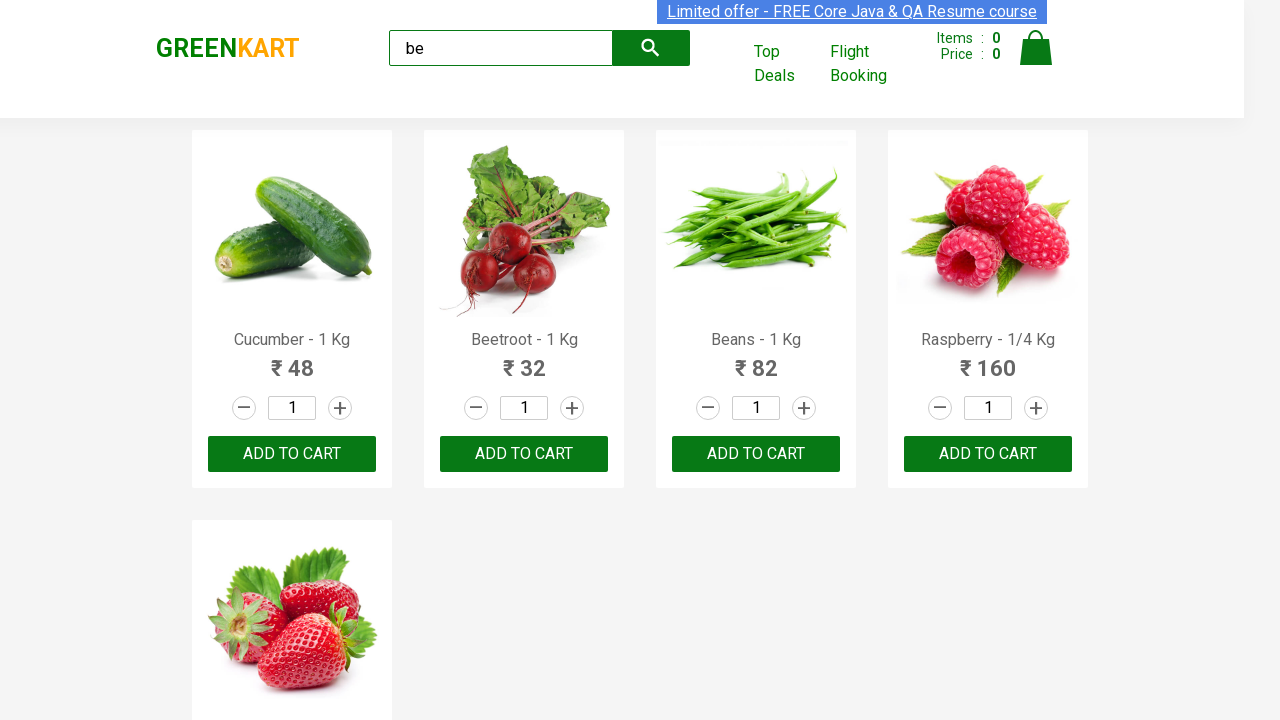

Retrieved all ADD TO CART buttons for filtered vegetables
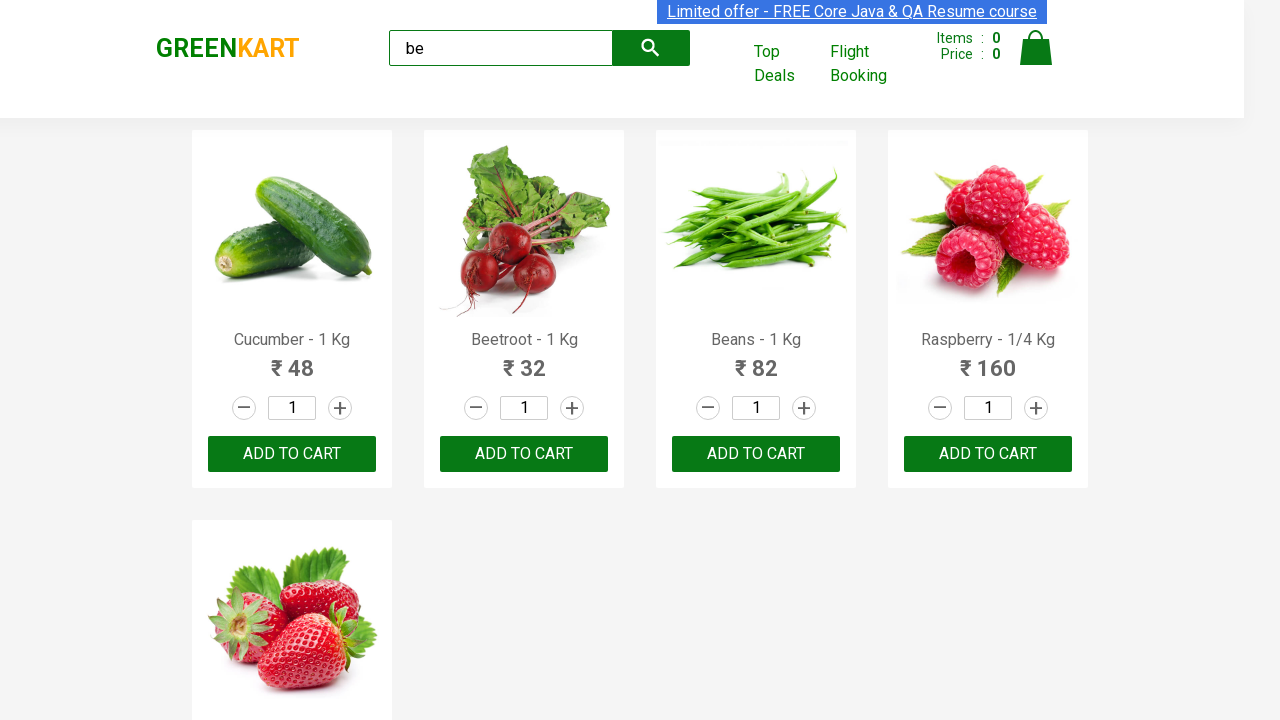

Clicked ADD TO CART button for a vegetable product at (292, 454) on xpath=//div[@class='product-action']/button >> nth=0
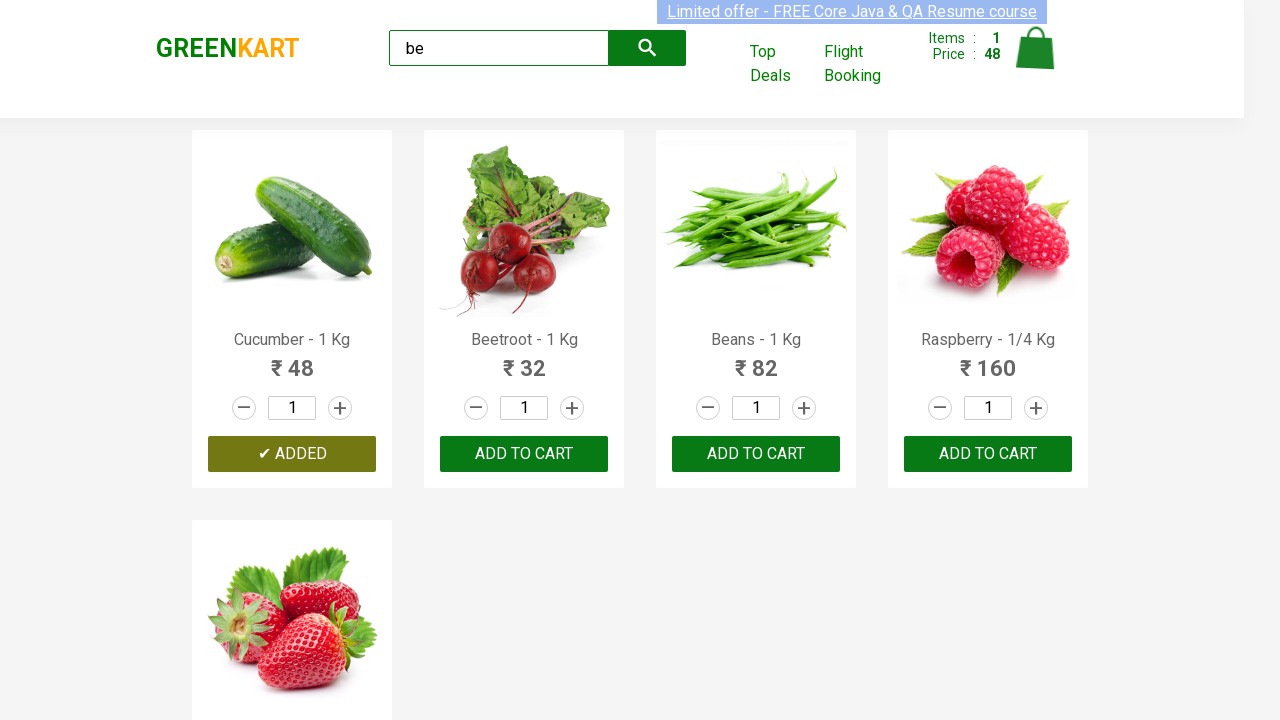

Clicked ADD TO CART button for a vegetable product at (524, 454) on xpath=//div[@class='product-action']/button >> nth=1
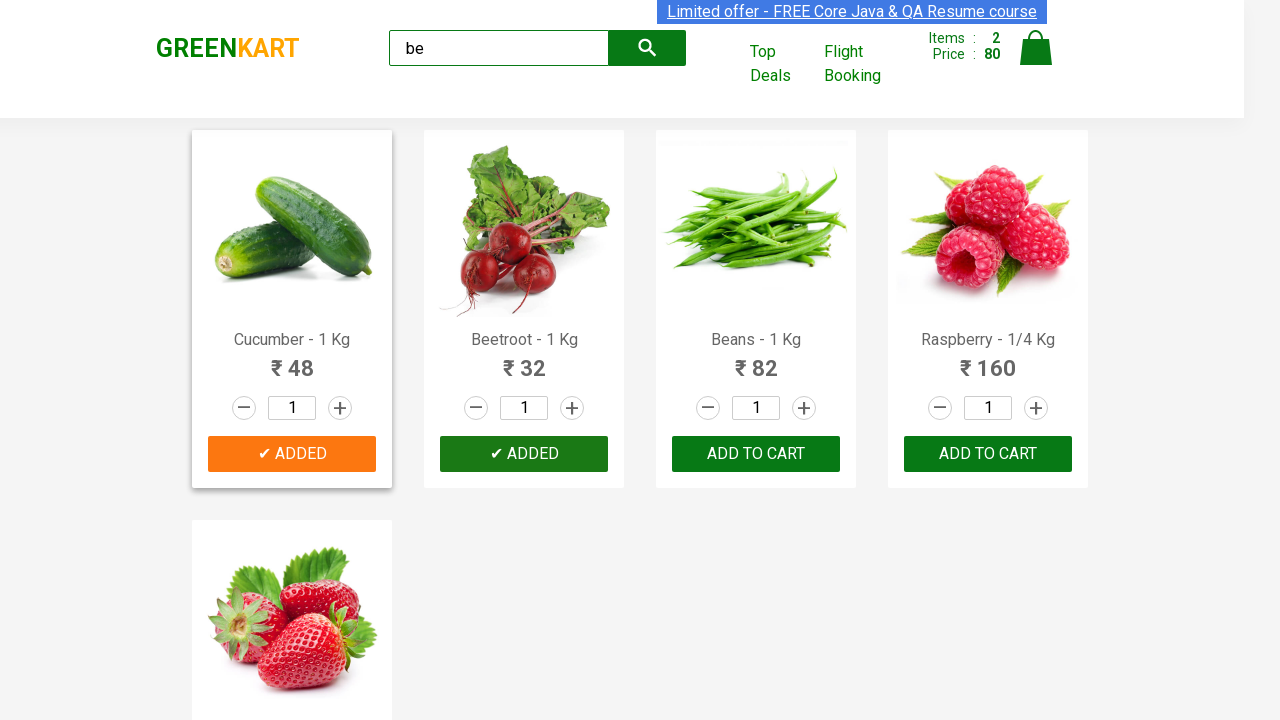

Clicked ADD TO CART button for a vegetable product at (756, 454) on xpath=//div[@class='product-action']/button >> nth=2
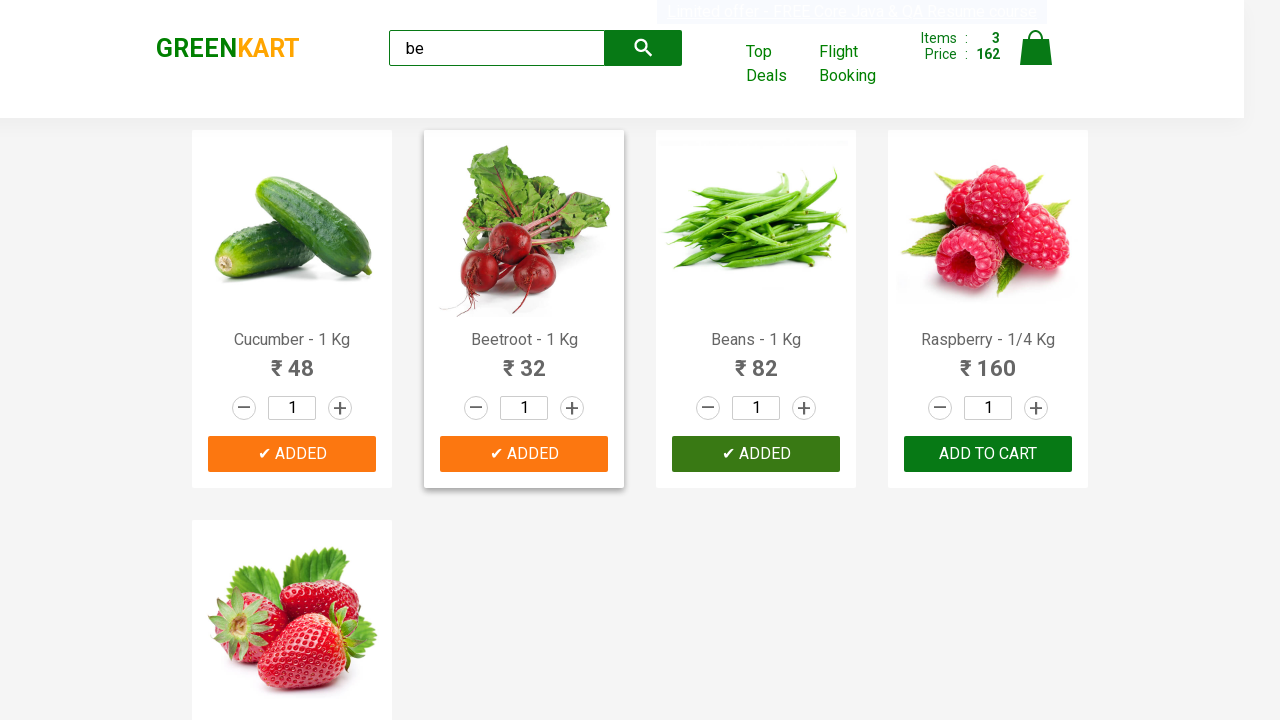

Clicked ADD TO CART button for a vegetable product at (988, 454) on xpath=//div[@class='product-action']/button >> nth=3
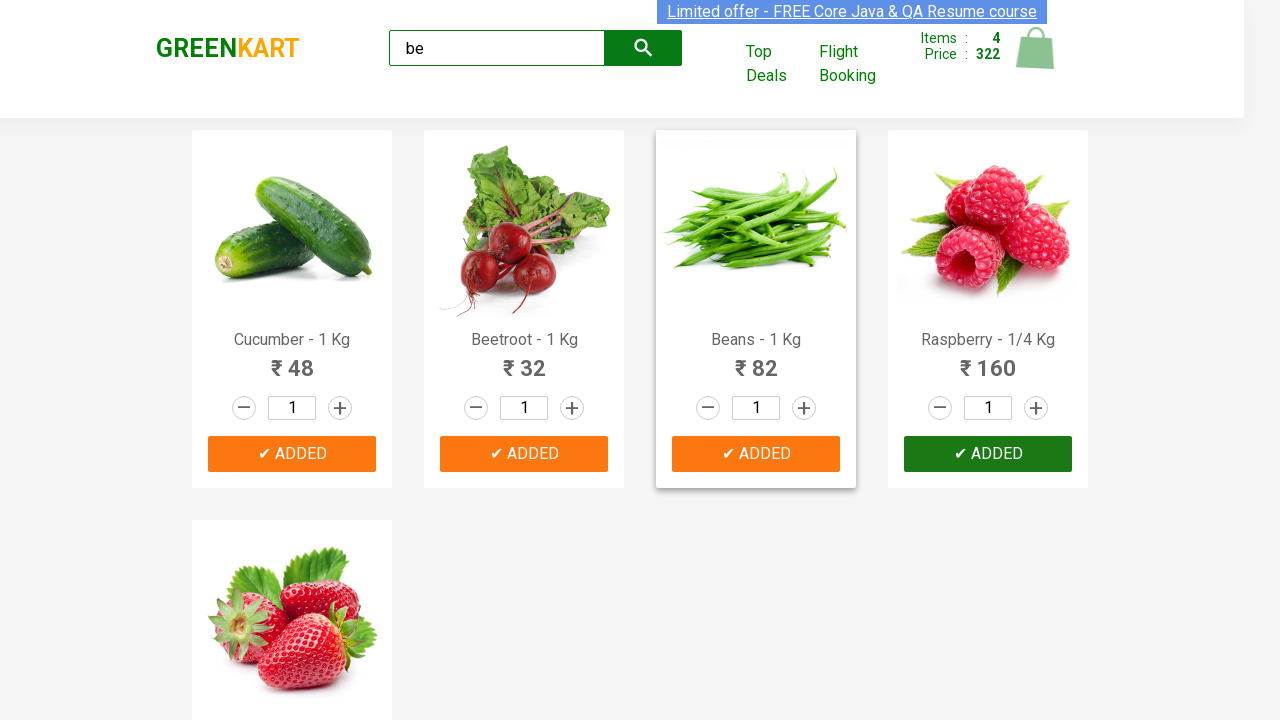

Clicked ADD TO CART button for a vegetable product at (292, 569) on xpath=//div[@class='product-action']/button >> nth=4
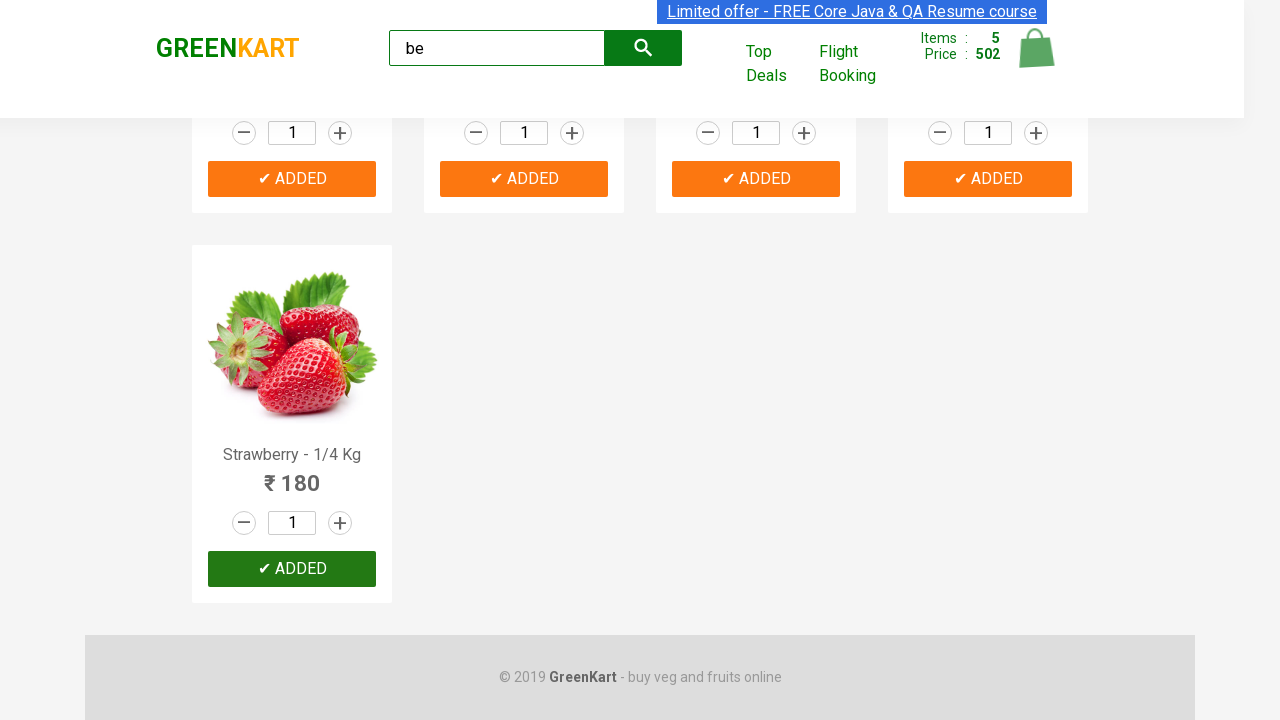

Clicked cart icon to view shopping cart at (1036, 48) on a[class*='cart-icon'] img
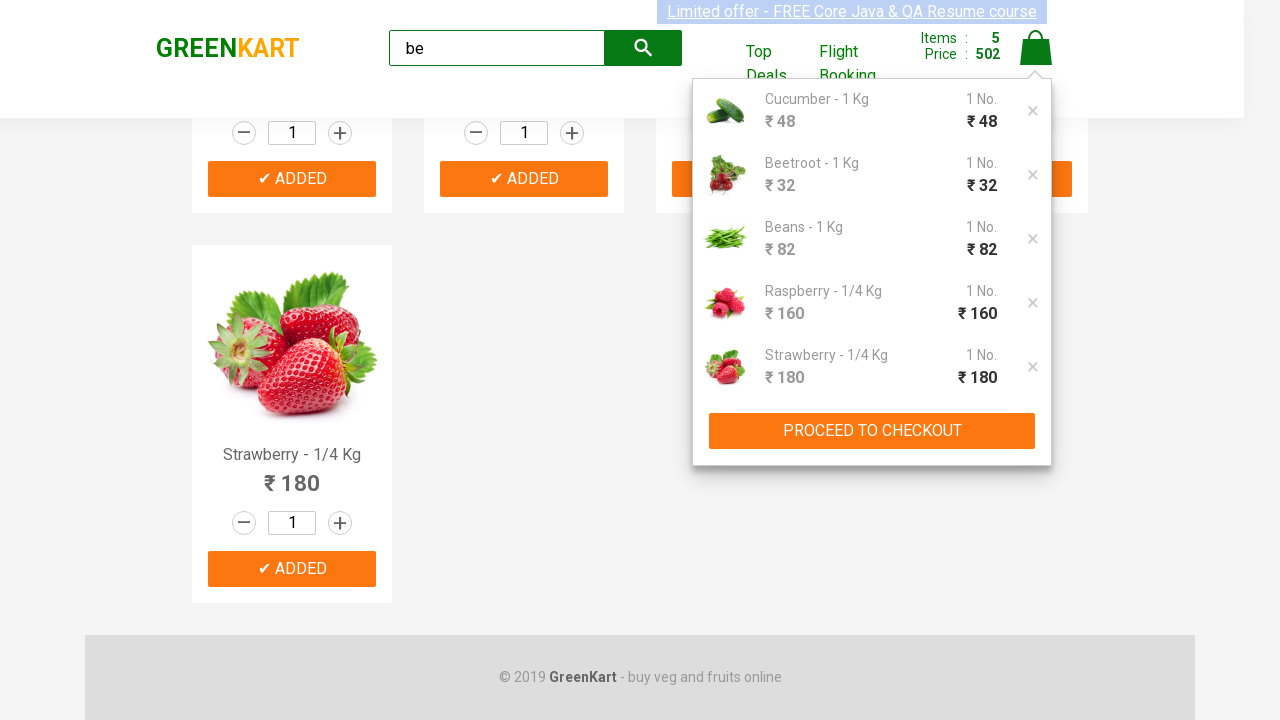

PROCEED TO CHECKOUT button is visible
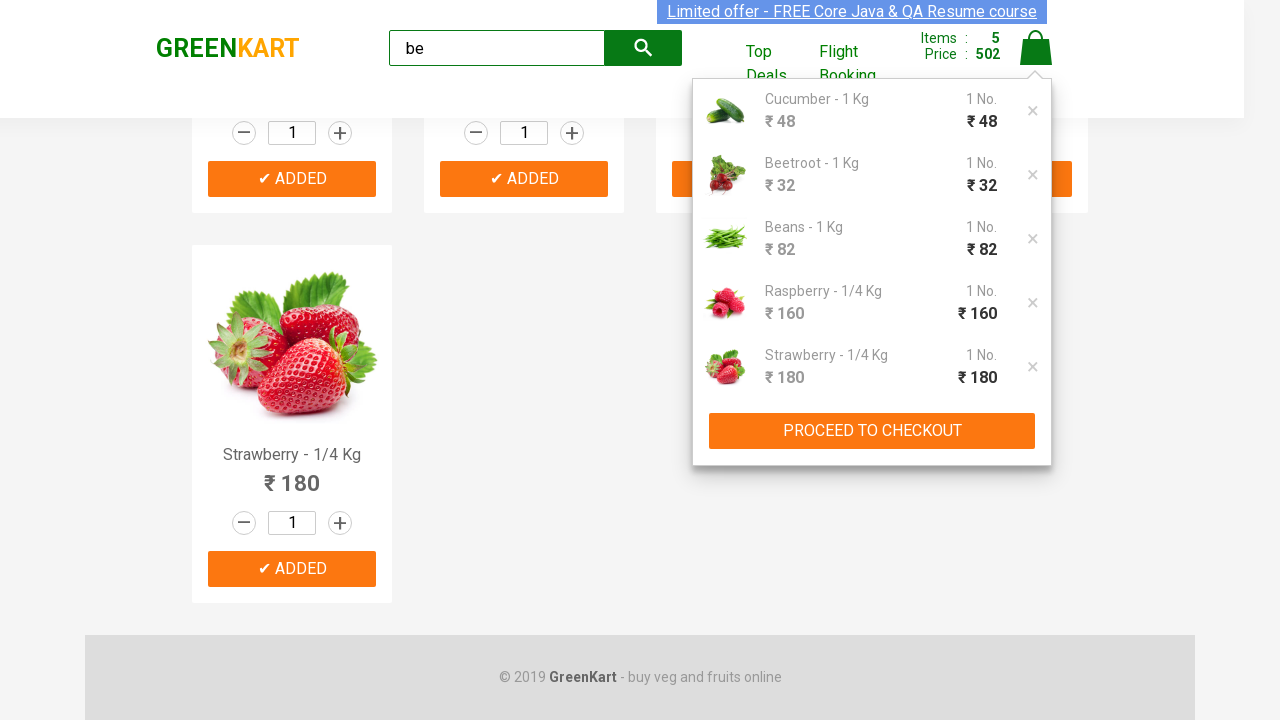

Clicked PROCEED TO CHECKOUT button at (872, 431) on xpath=//button[text()='PROCEED TO CHECKOUT']
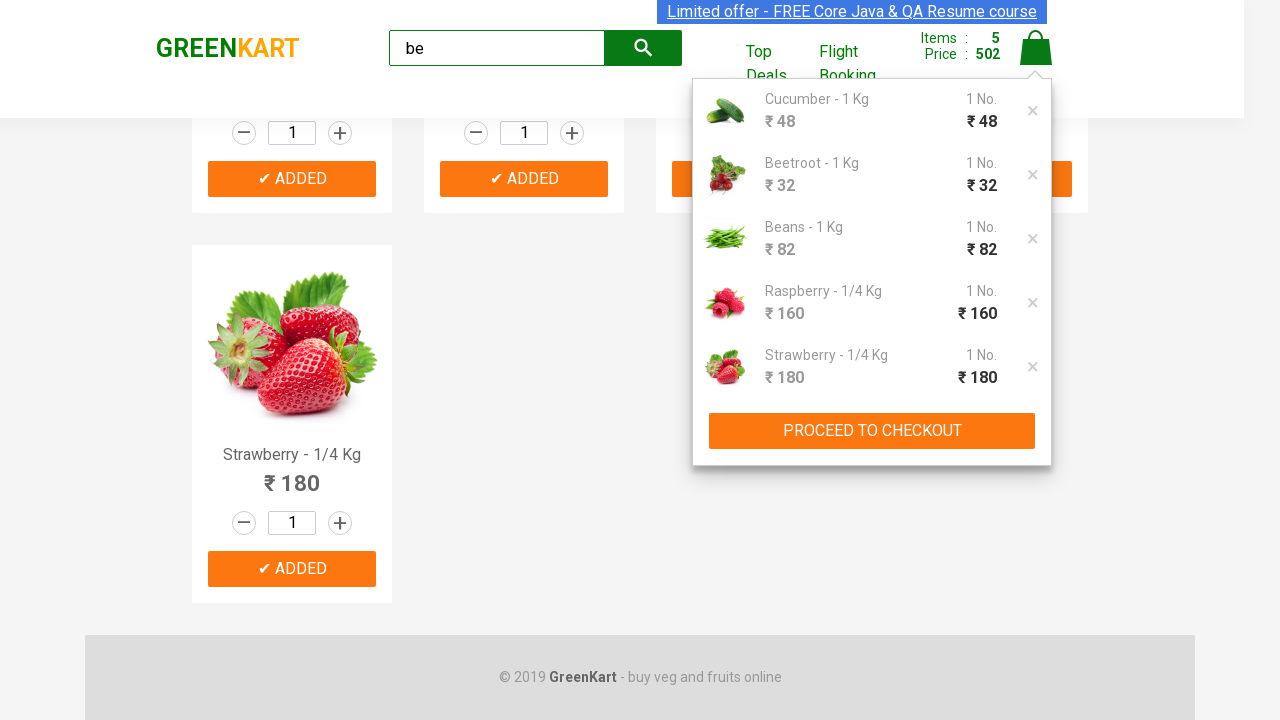

Promo code input field is visible
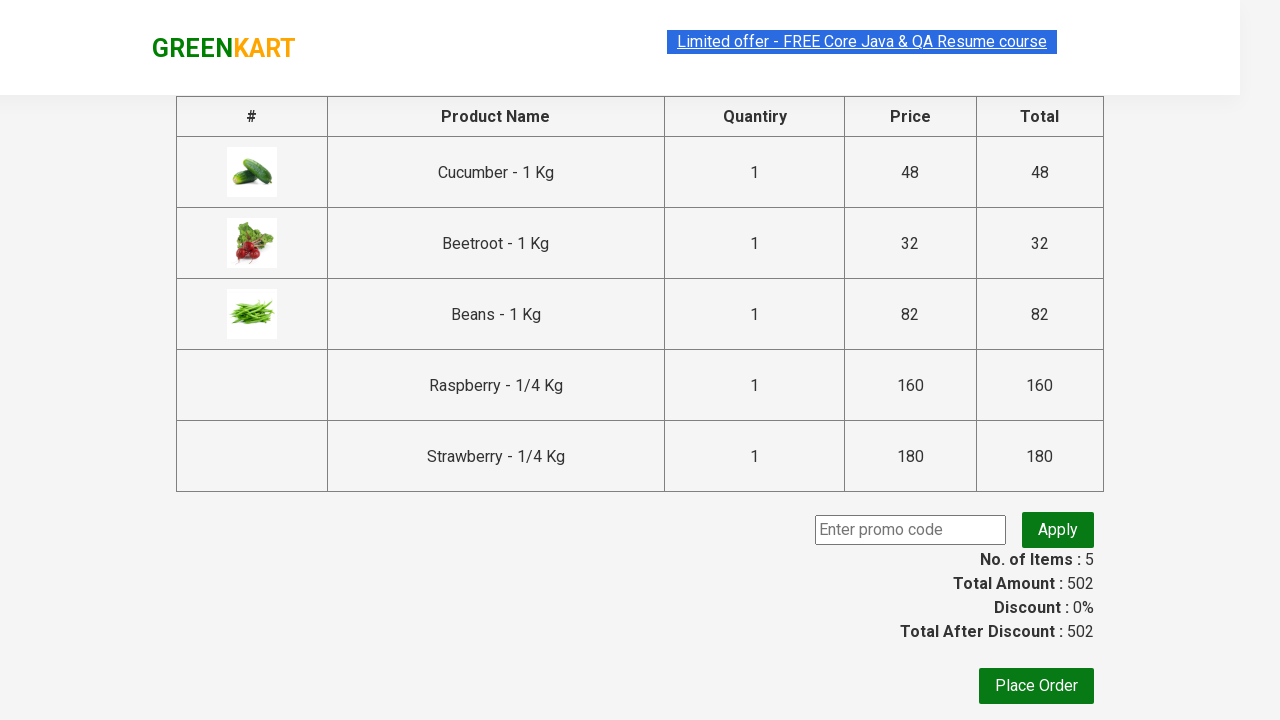

Filled promo code field with 'rahulshettyacademy' on input[class*='promoCode']
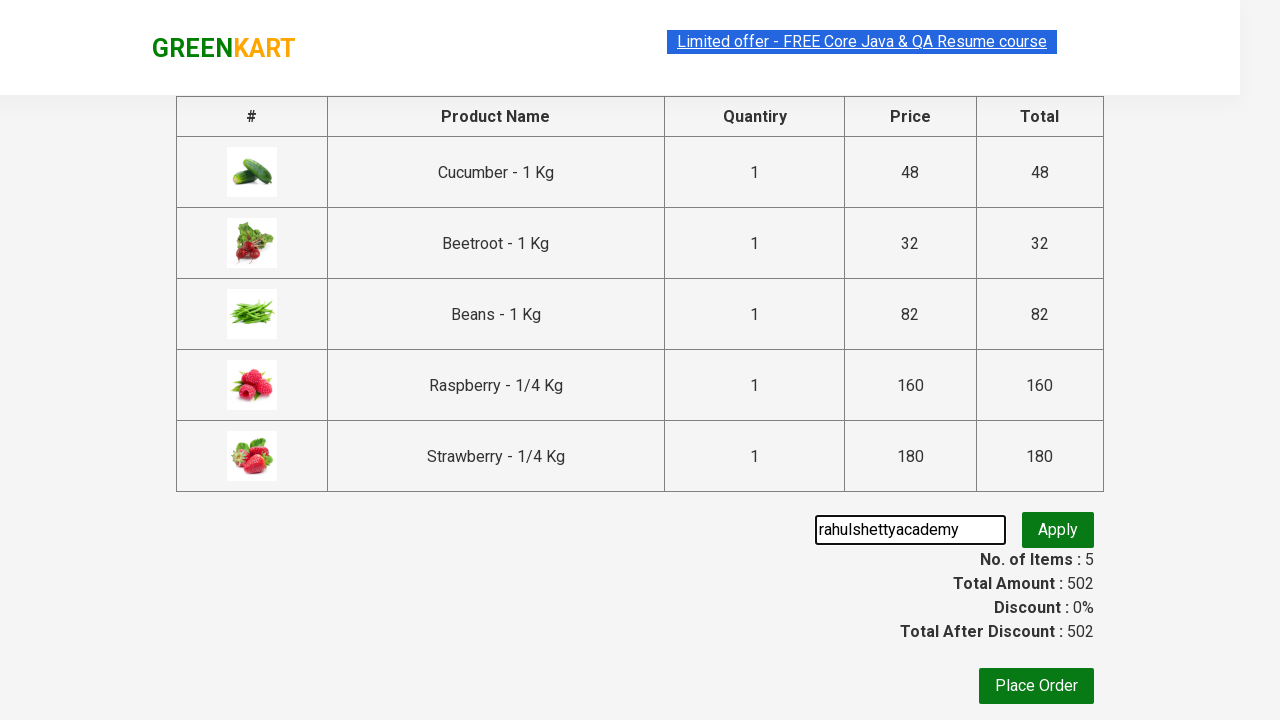

Clicked promo code apply button at (1058, 530) on .promoBtn
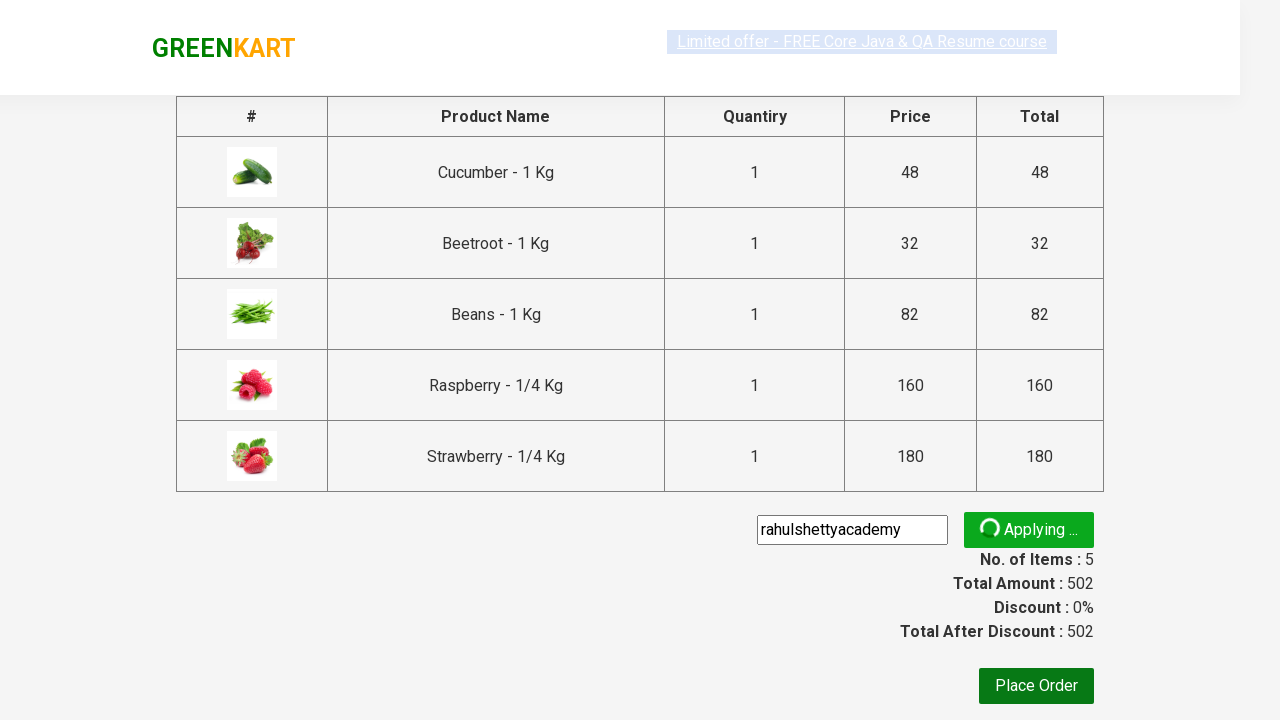

Promo code applied successfully, promo info displayed
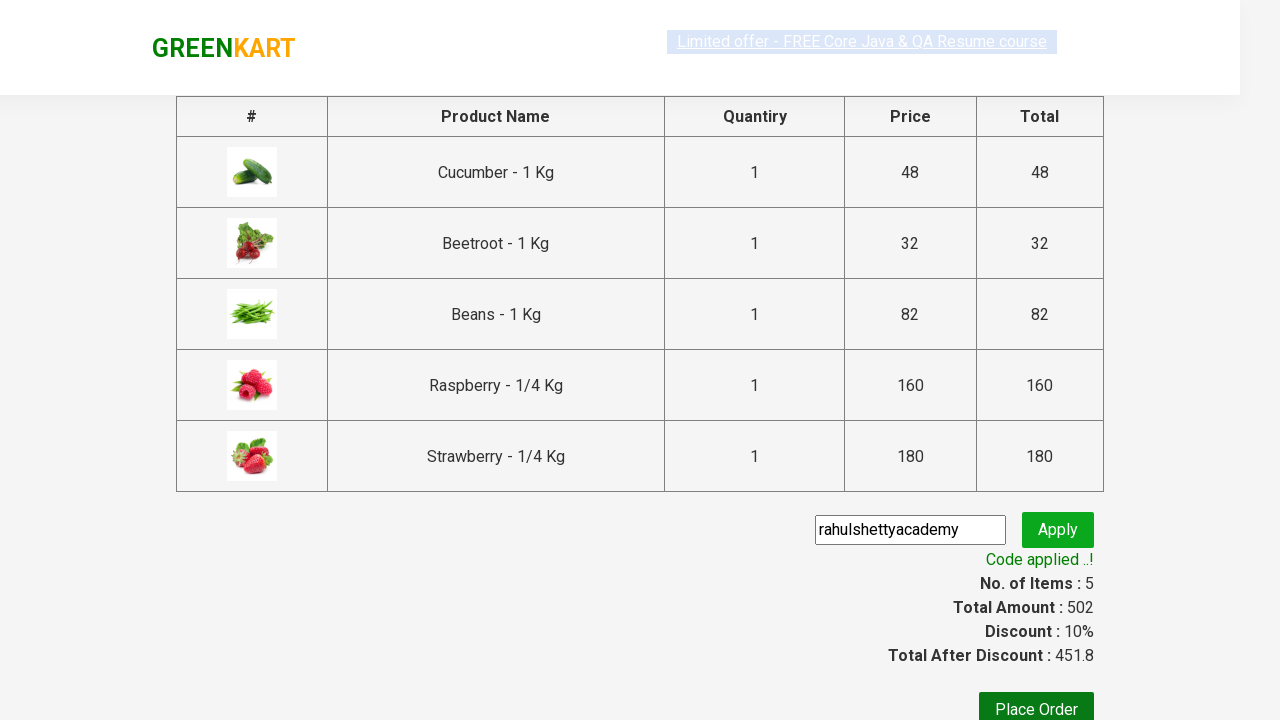

Clicked Place Order button to proceed to final checkout at (1036, 702) on xpath=//button[text()='Place Order']
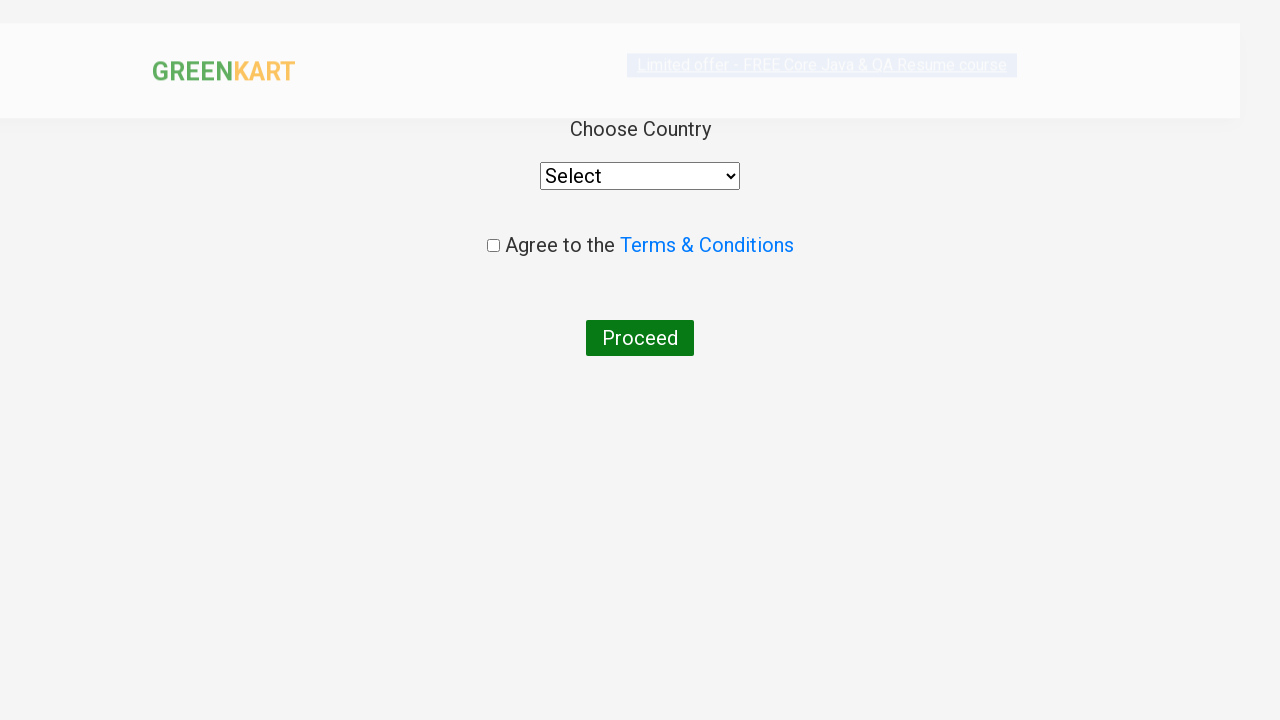

Selected 'Canada' from country dropdown on select[style*='width: 200px;']
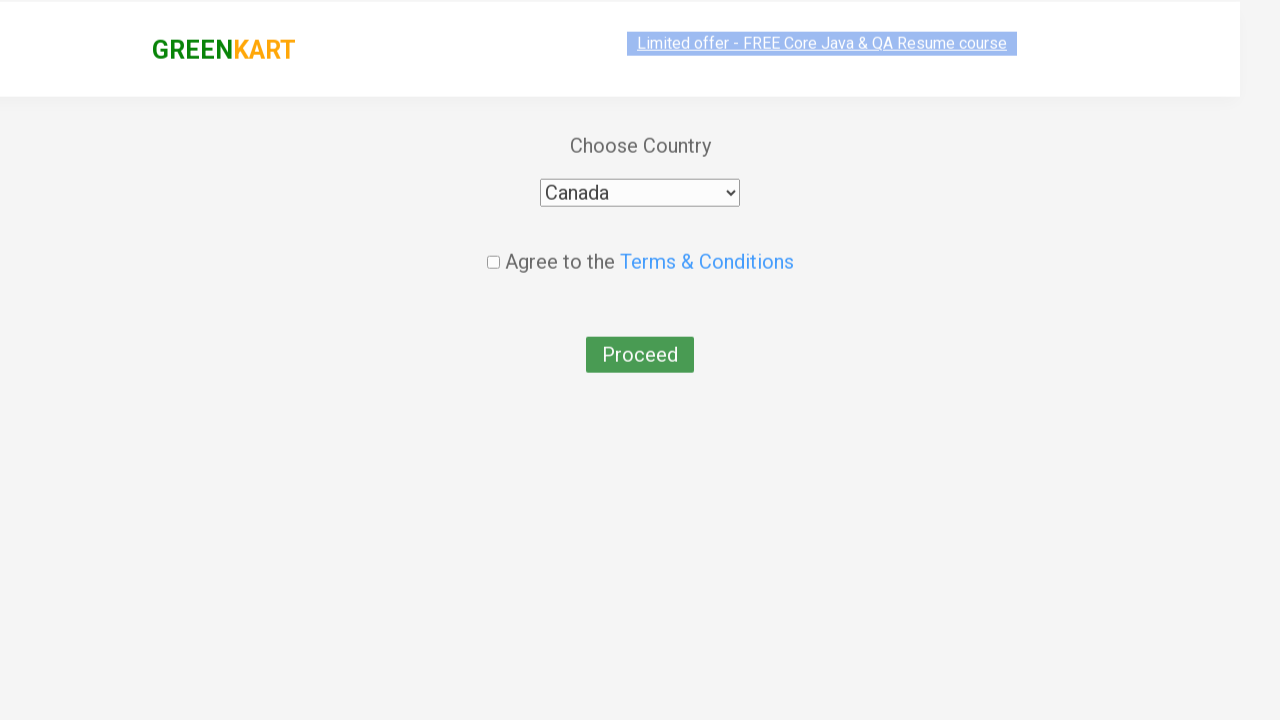

Checked the terms and conditions agreement checkbox at (493, 246) on .chkAgree
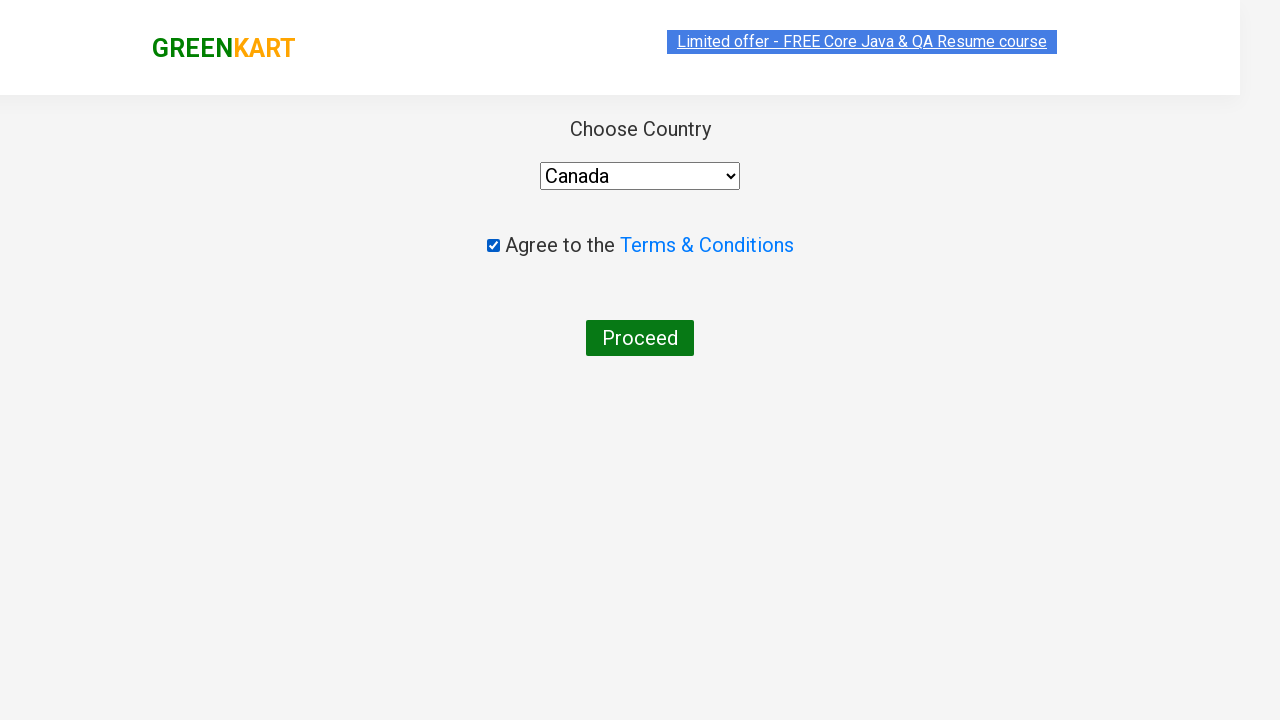

Clicked Proceed button to complete the order at (640, 338) on xpath=//button[text()='Proceed']
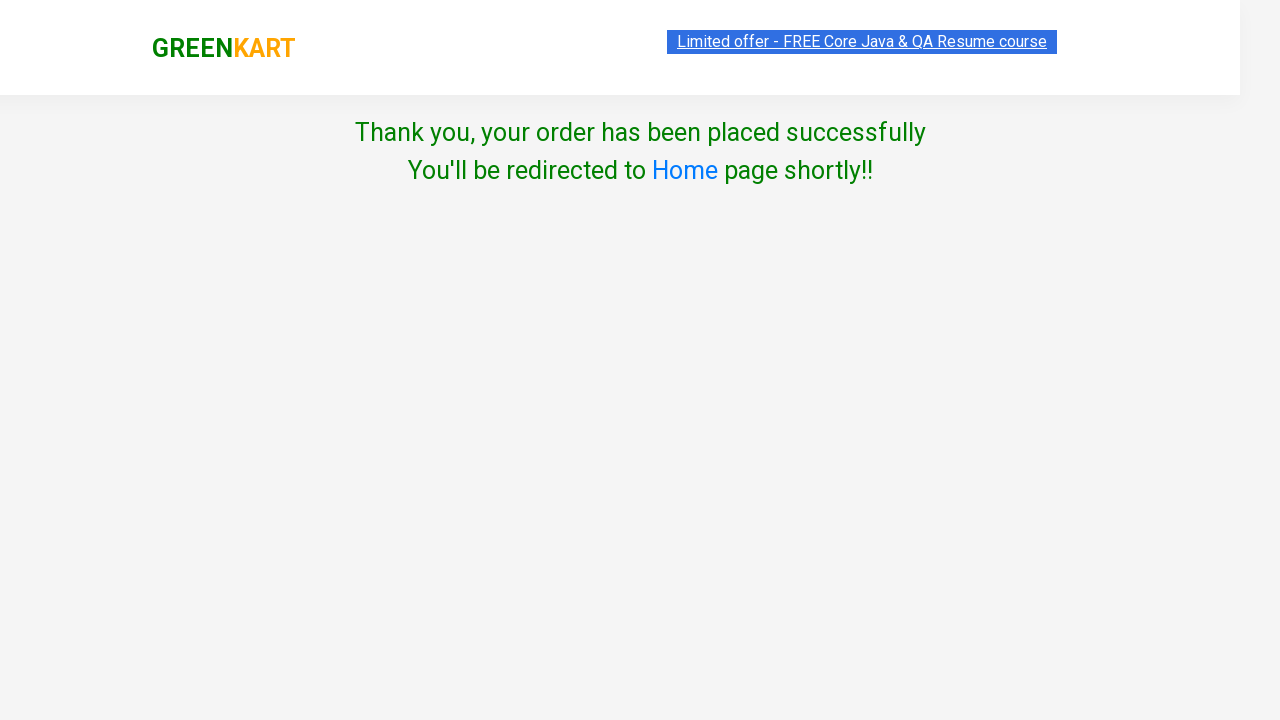

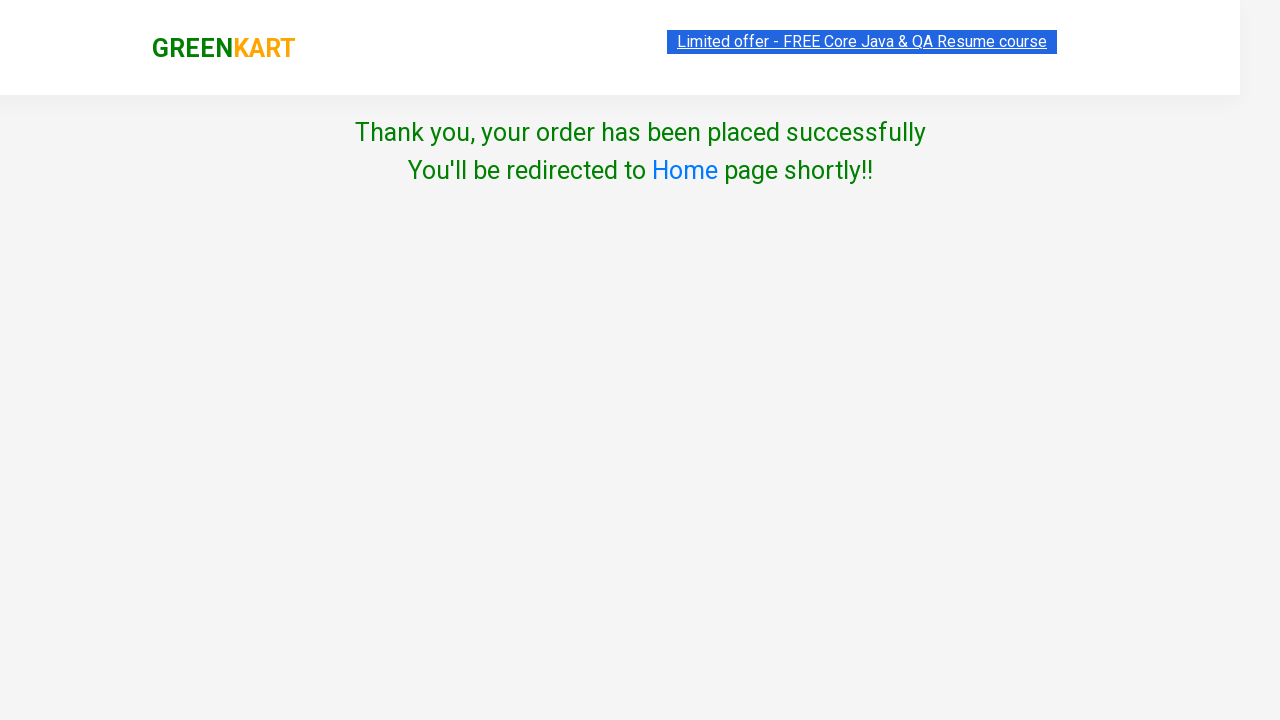